Demonstrates browser window management by checking viewport size, then maximizing the window and checking the new size.

Starting URL: https://www.meesho.com/

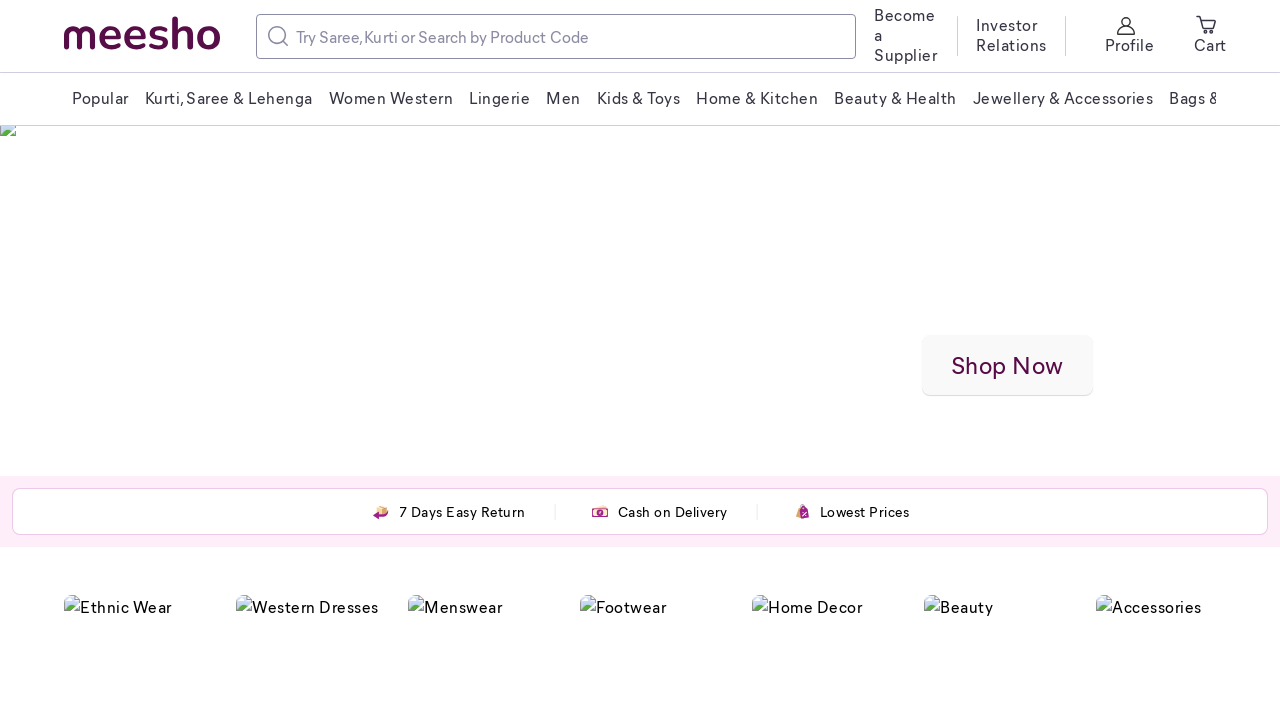

Retrieved initial viewport size
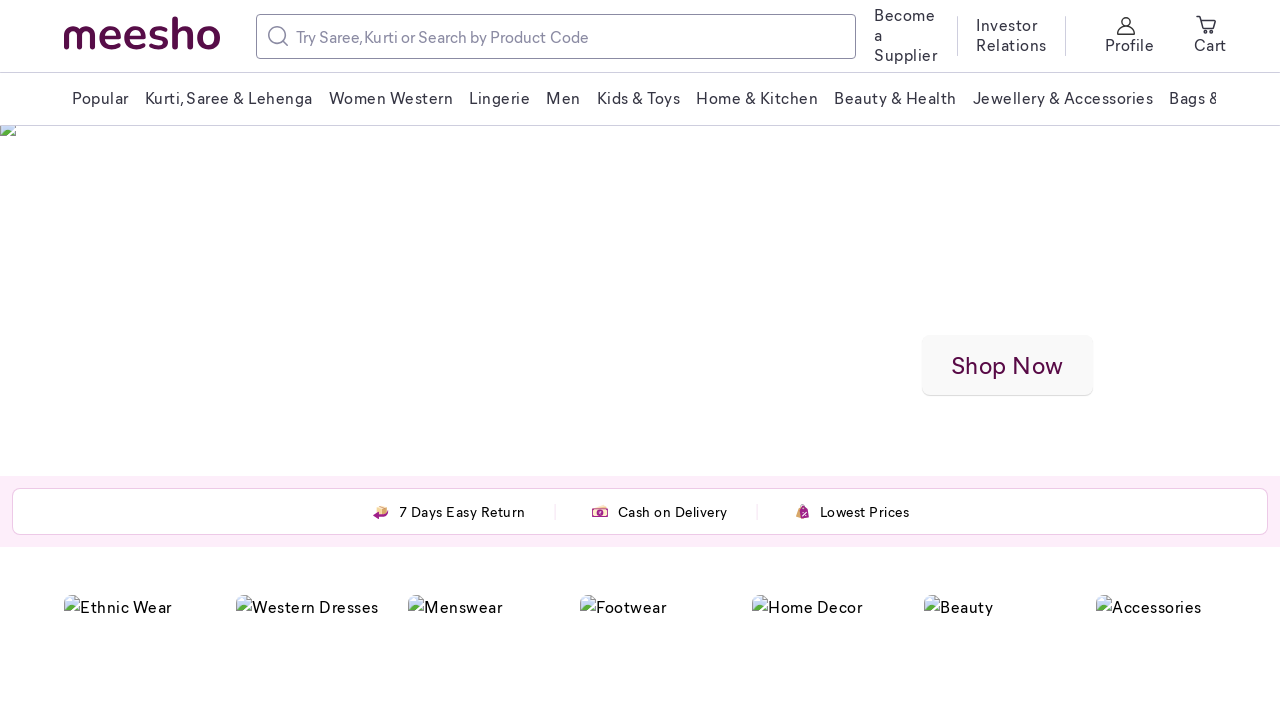

Set viewport size to 1920x1080 (maximized window)
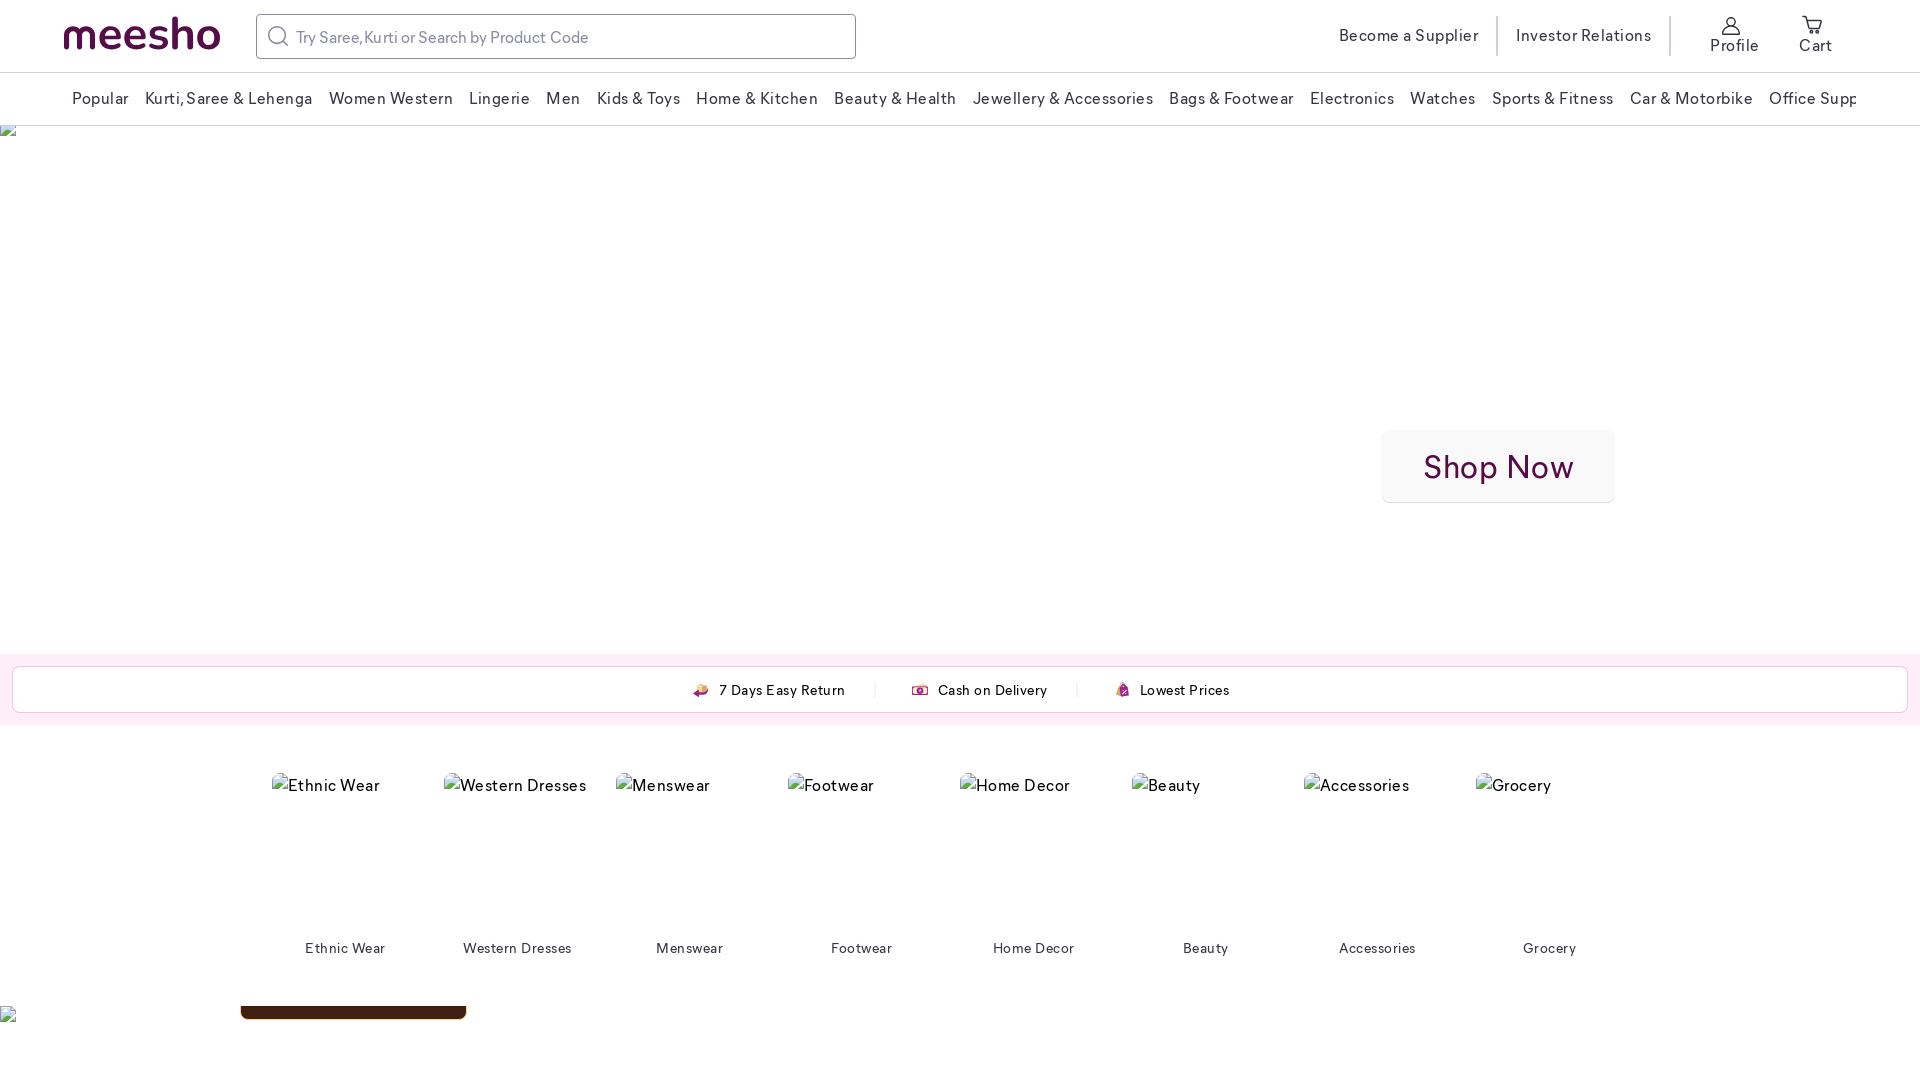

Retrieved new viewport size after maximizing
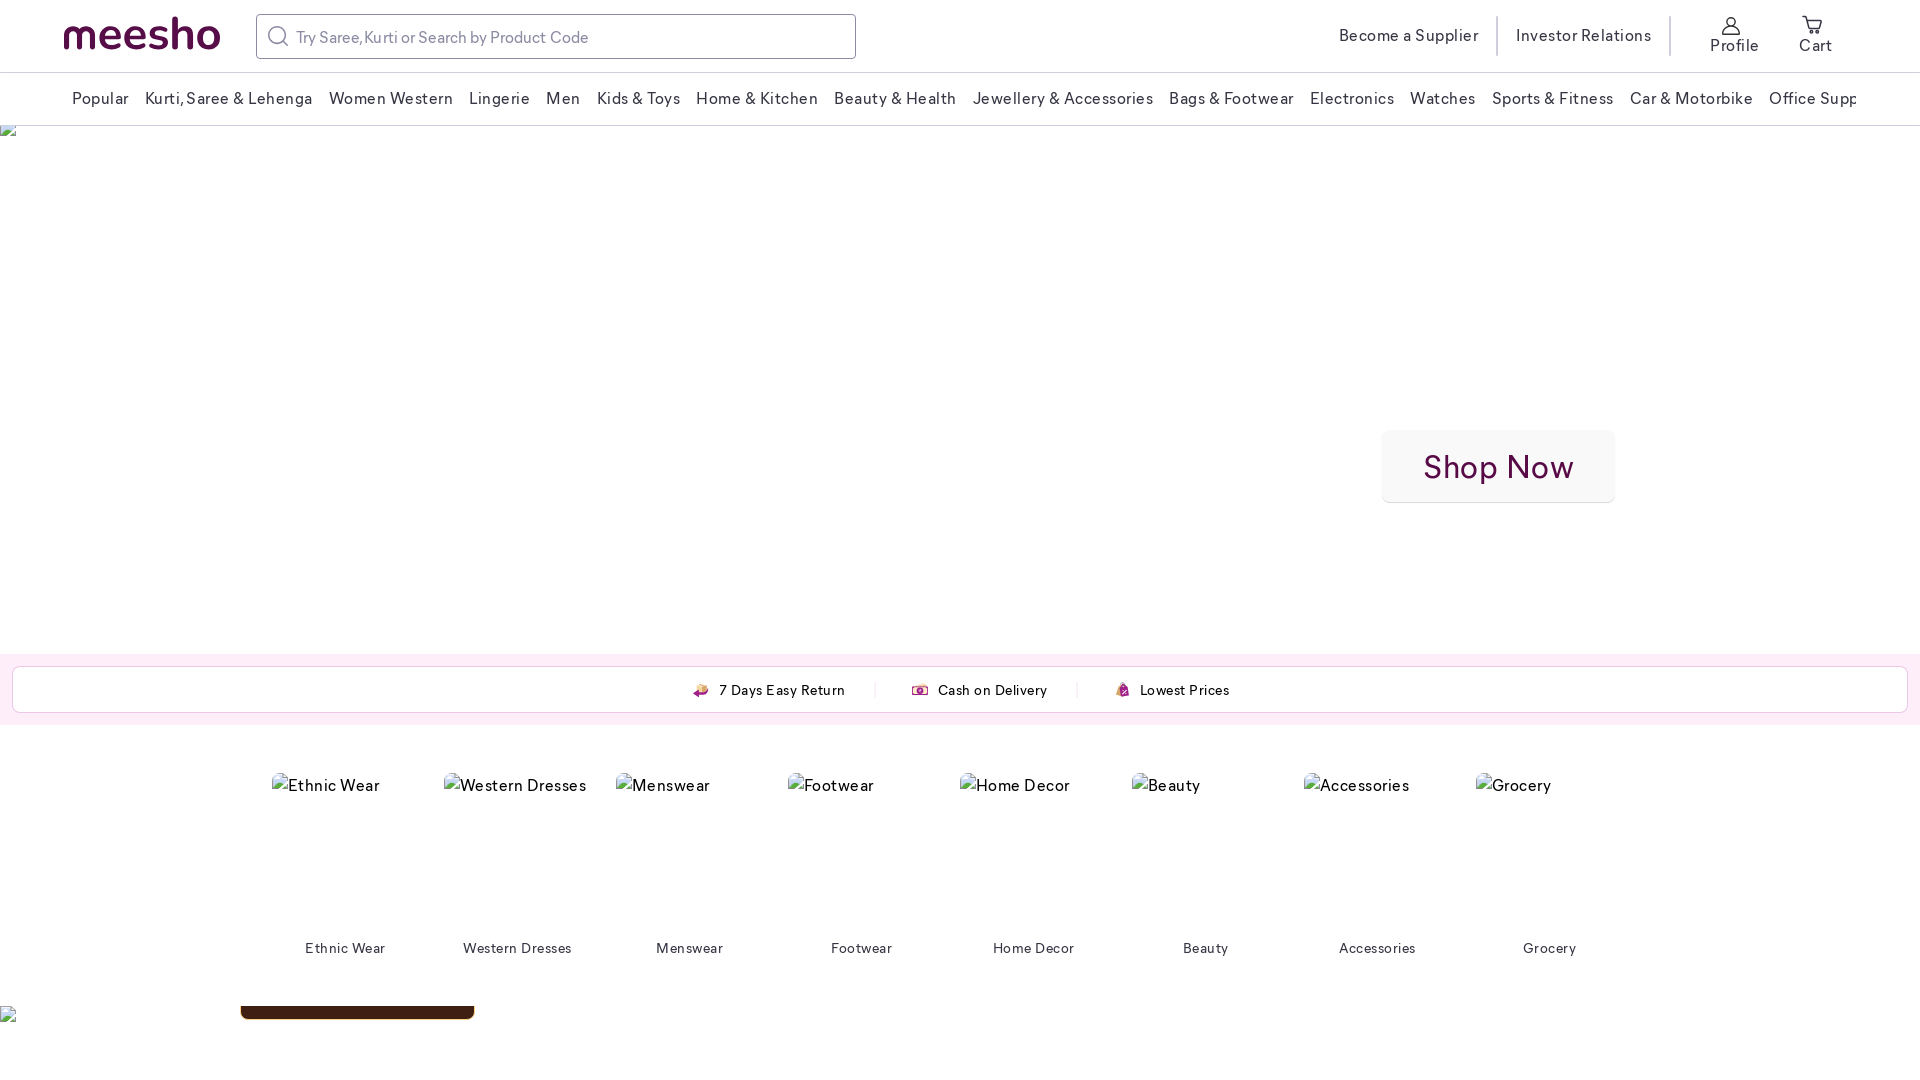

Page fully loaded (domcontentloaded state reached)
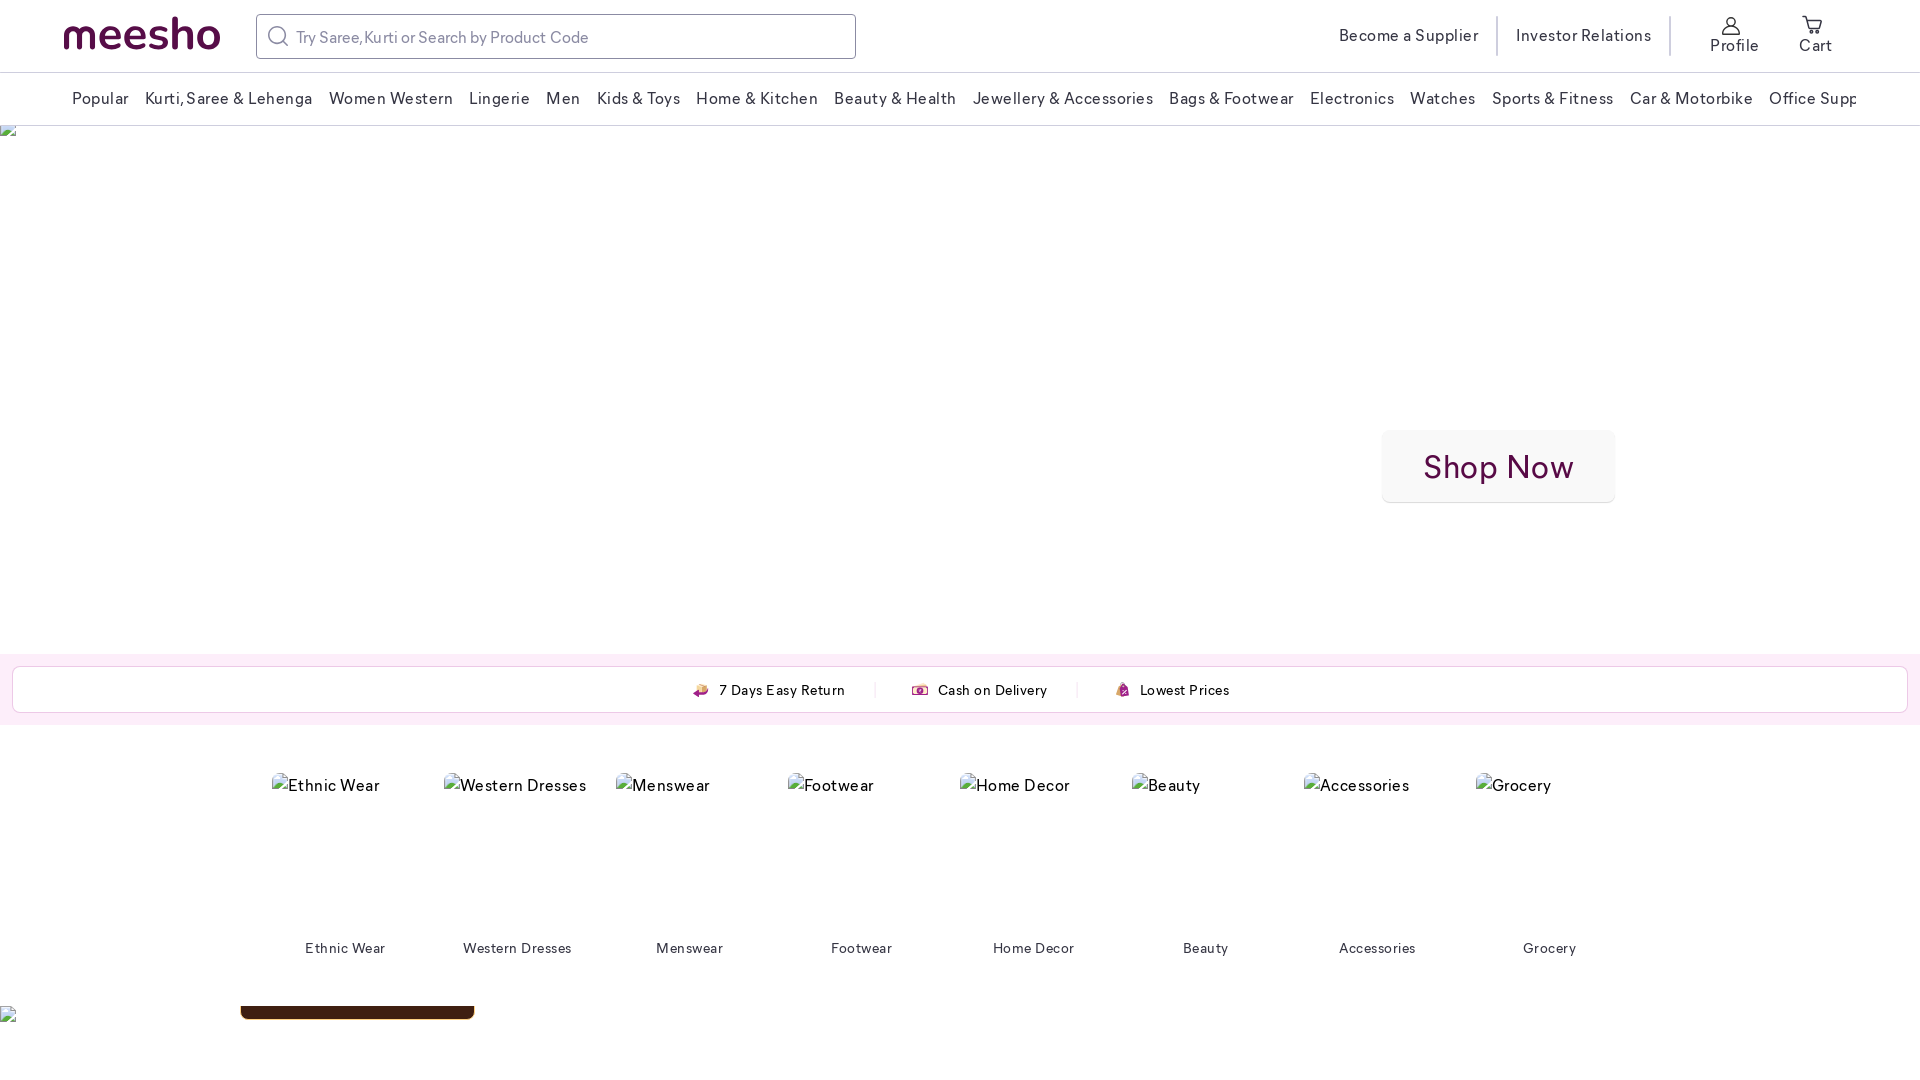

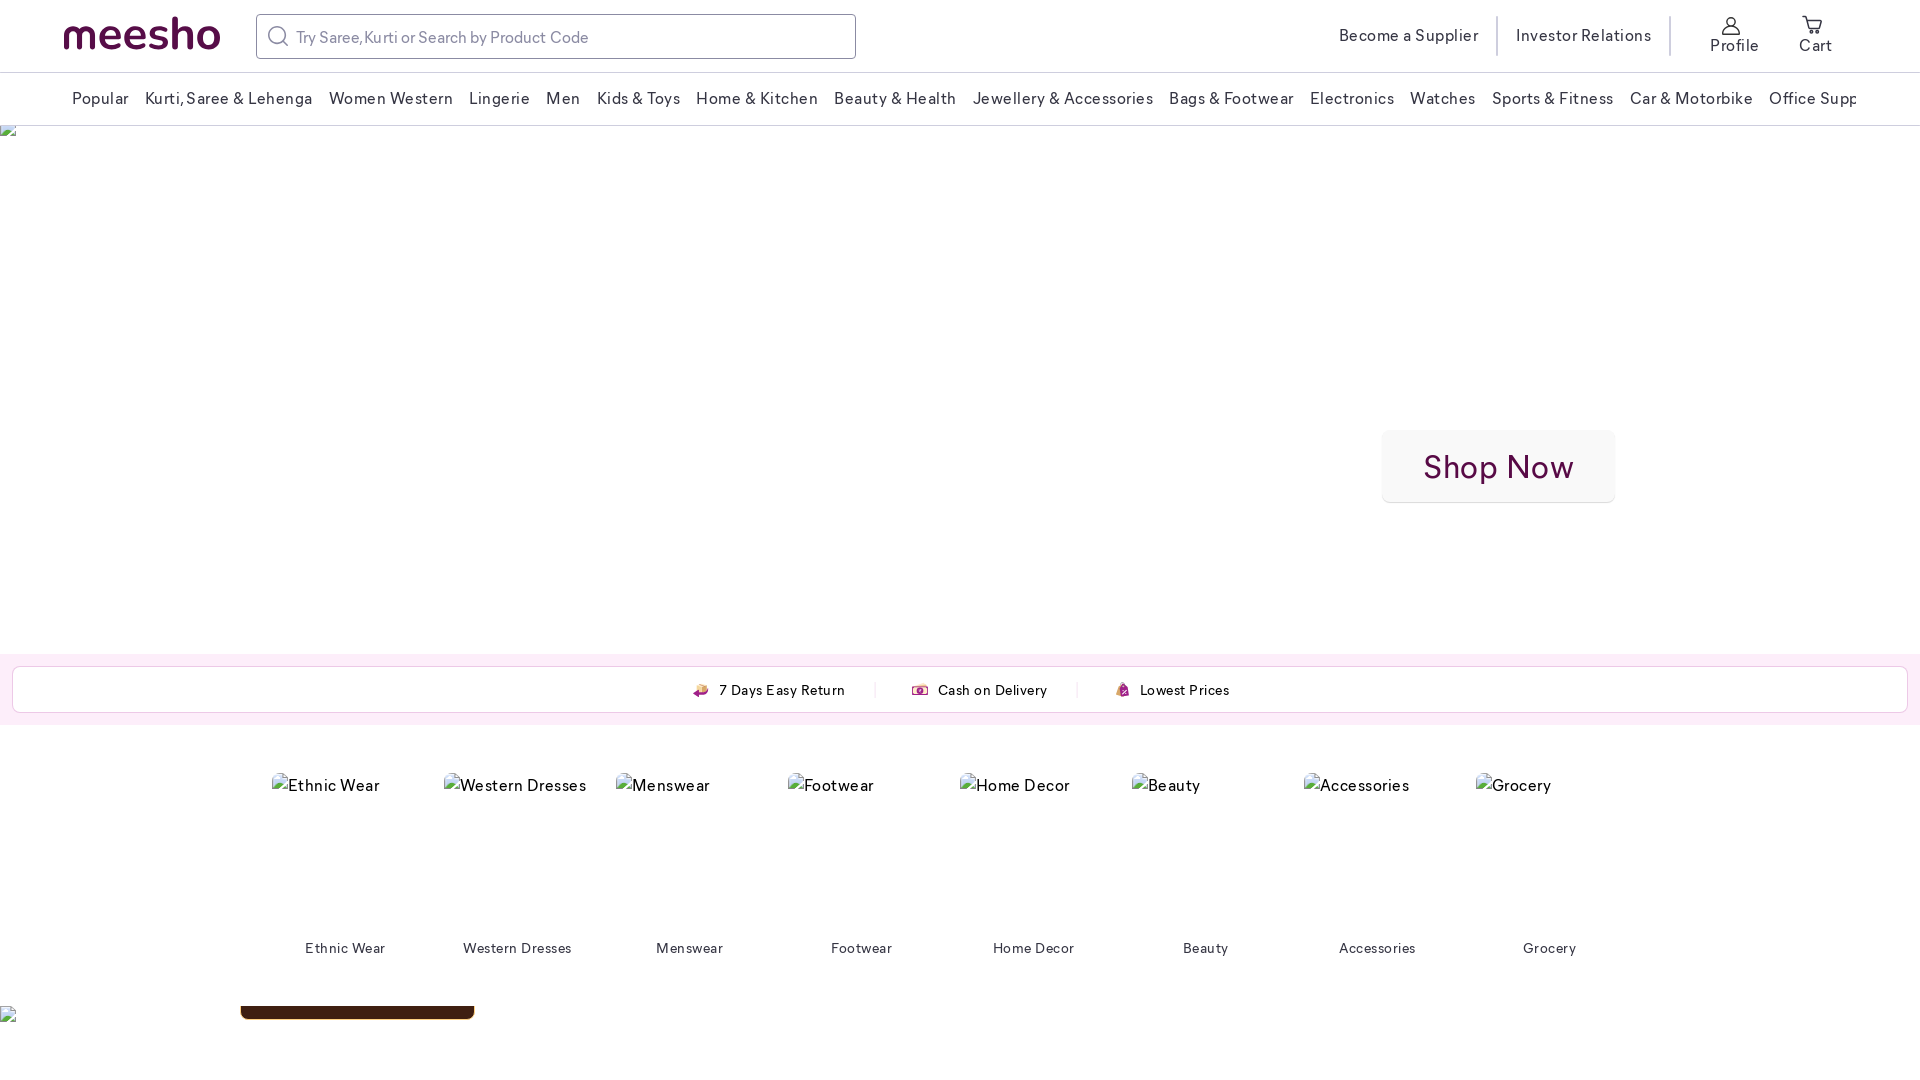